Tests dropdown selection functionality on a Vietnamese government registration form by selecting a province and verifying the selection was made correctly.

Starting URL: https://egov.danang.gov.vn/reg/

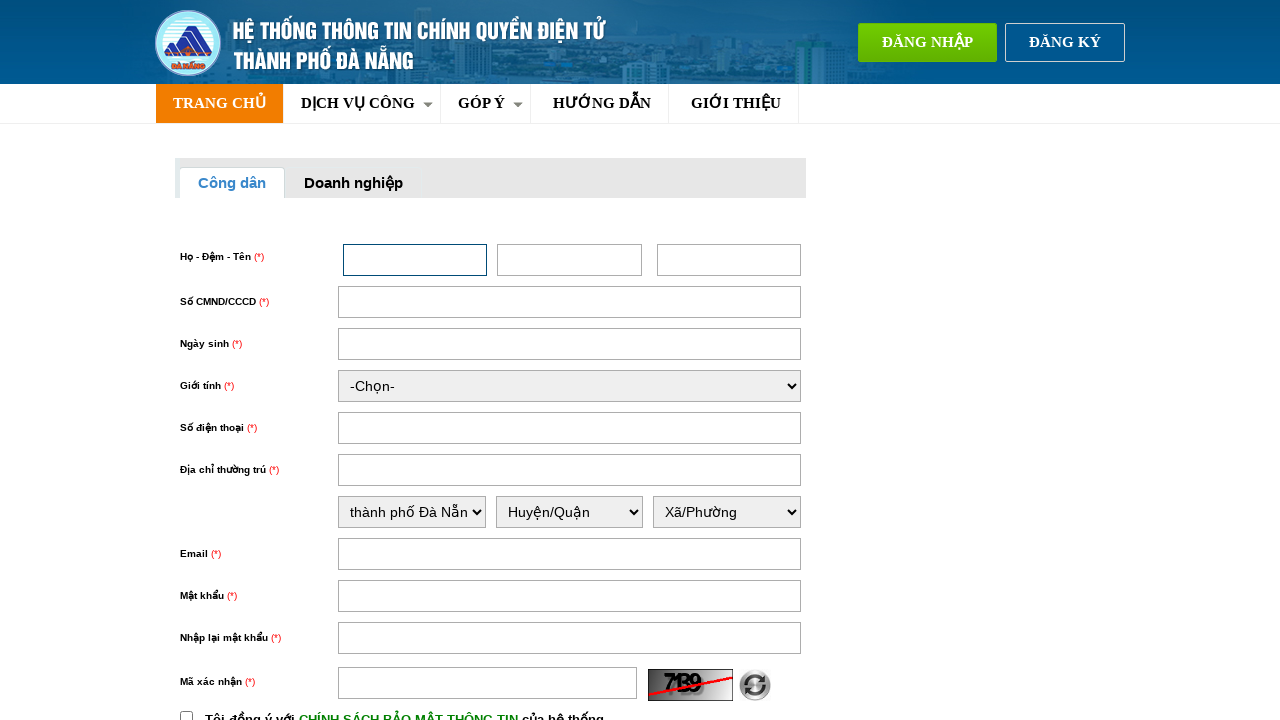

Selected 'tỉnh Bình Thuận' from province dropdown on select#thuongtru_tinhthanh
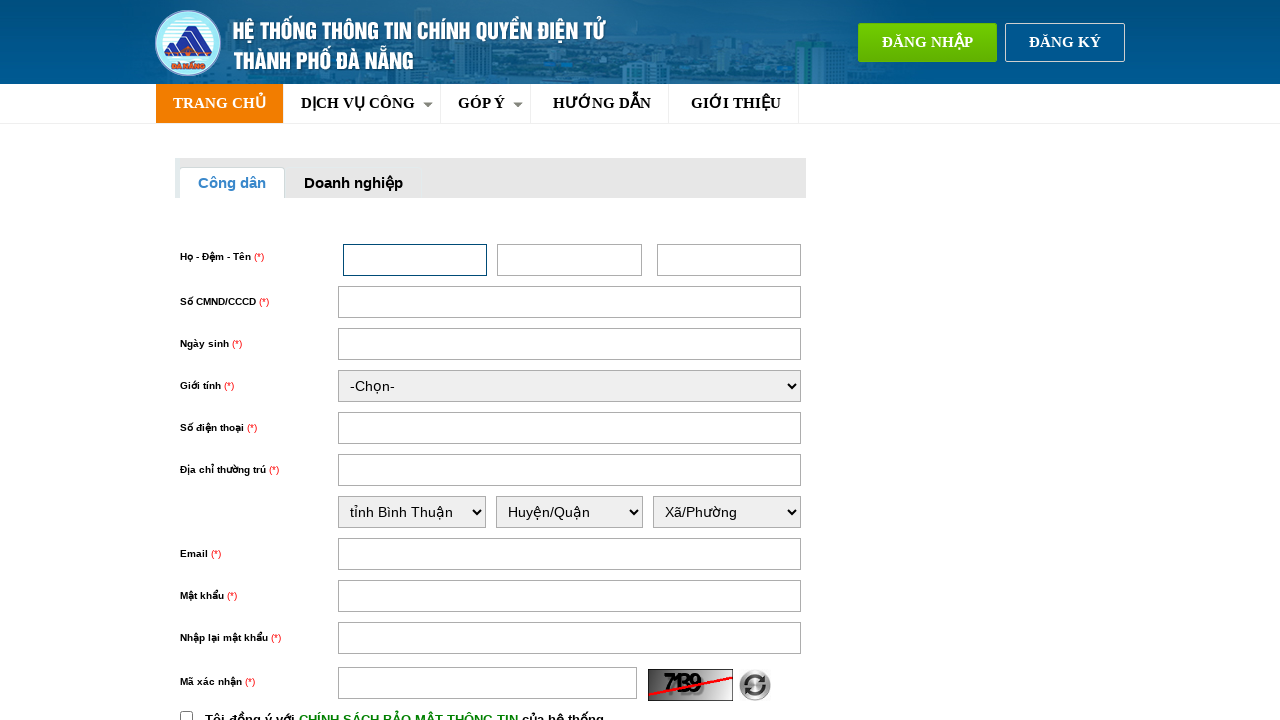

Waited 2 seconds for page to update after province selection
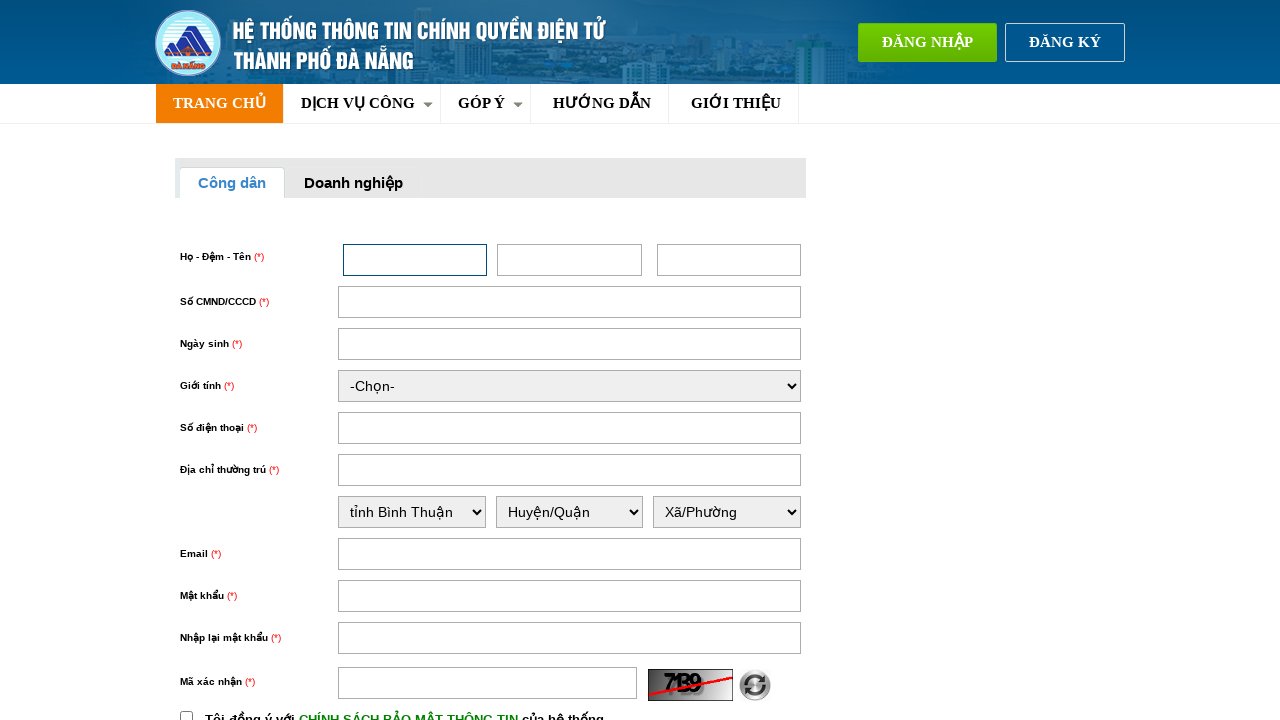

Retrieved the selected province value from dropdown
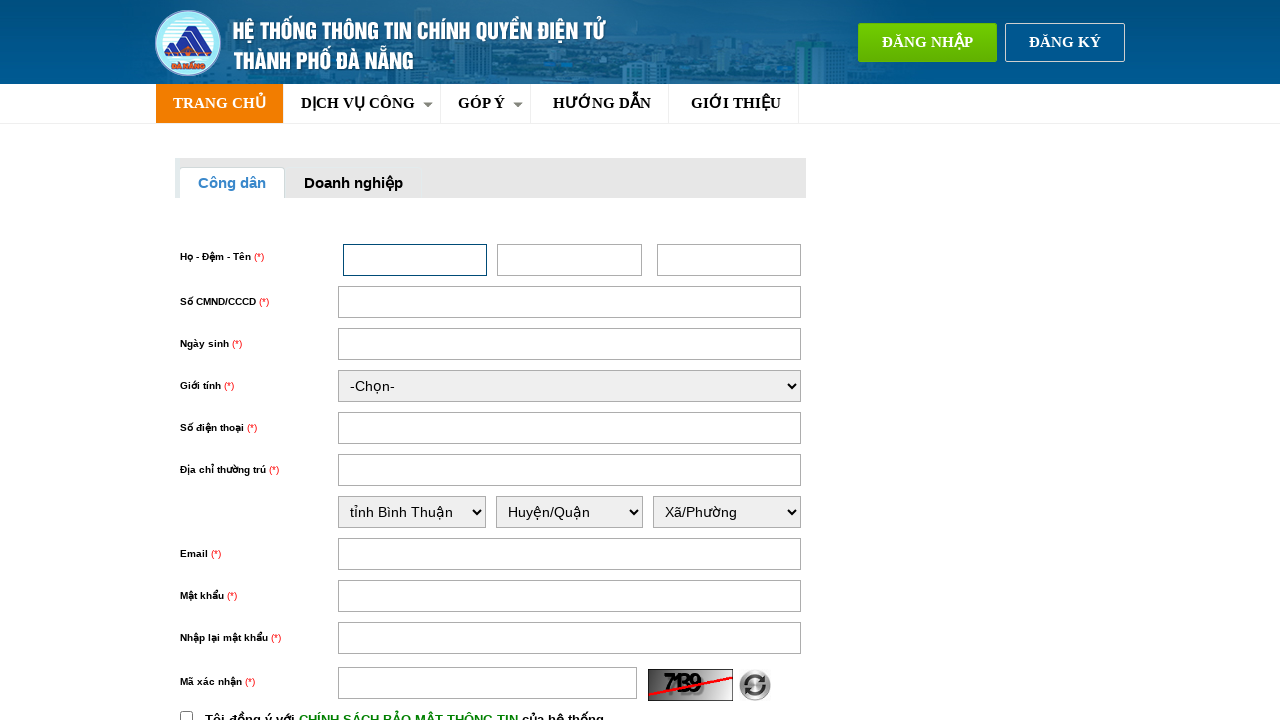

Verified that 'tỉnh Bình Thuận' is correctly selected in the province dropdown
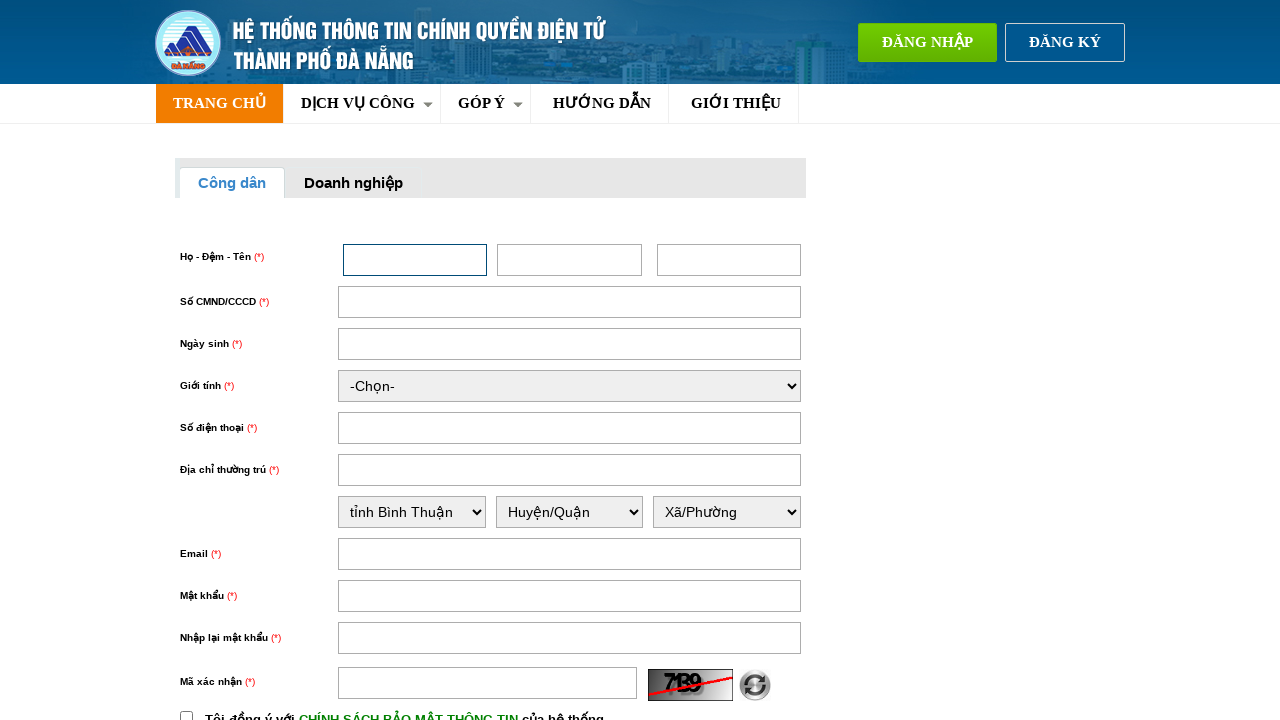

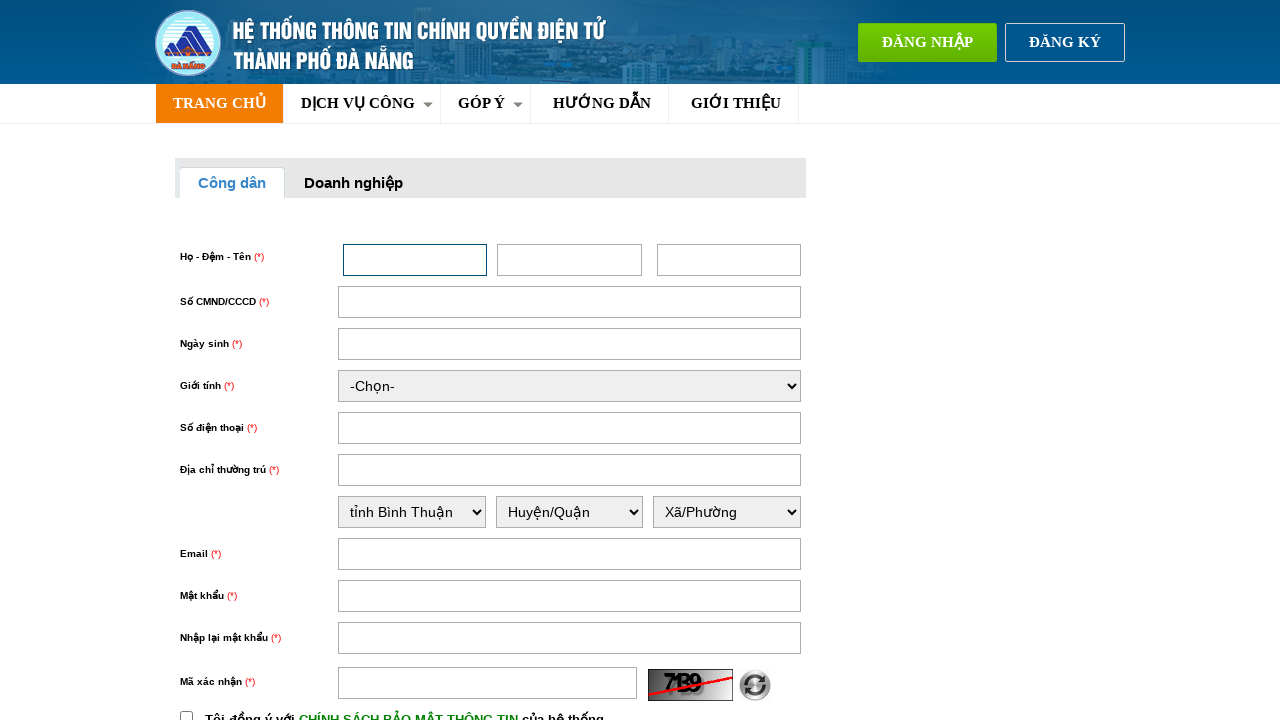